Navigates to a product category, selects a product, and verifies the Add to Cart button is displayed

Starting URL: https://www.demoblaze.com

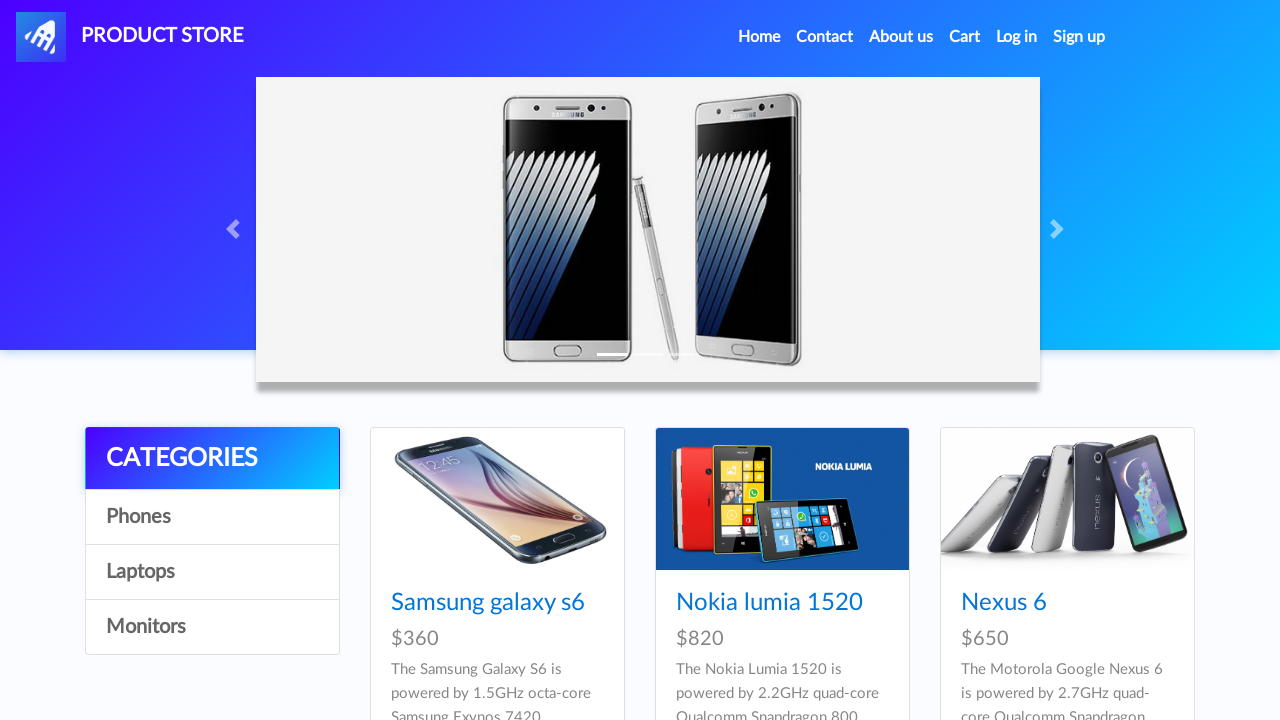

Clicked on Laptops category (4th item in list) at (212, 627) on div.list-group a:nth-child(4)
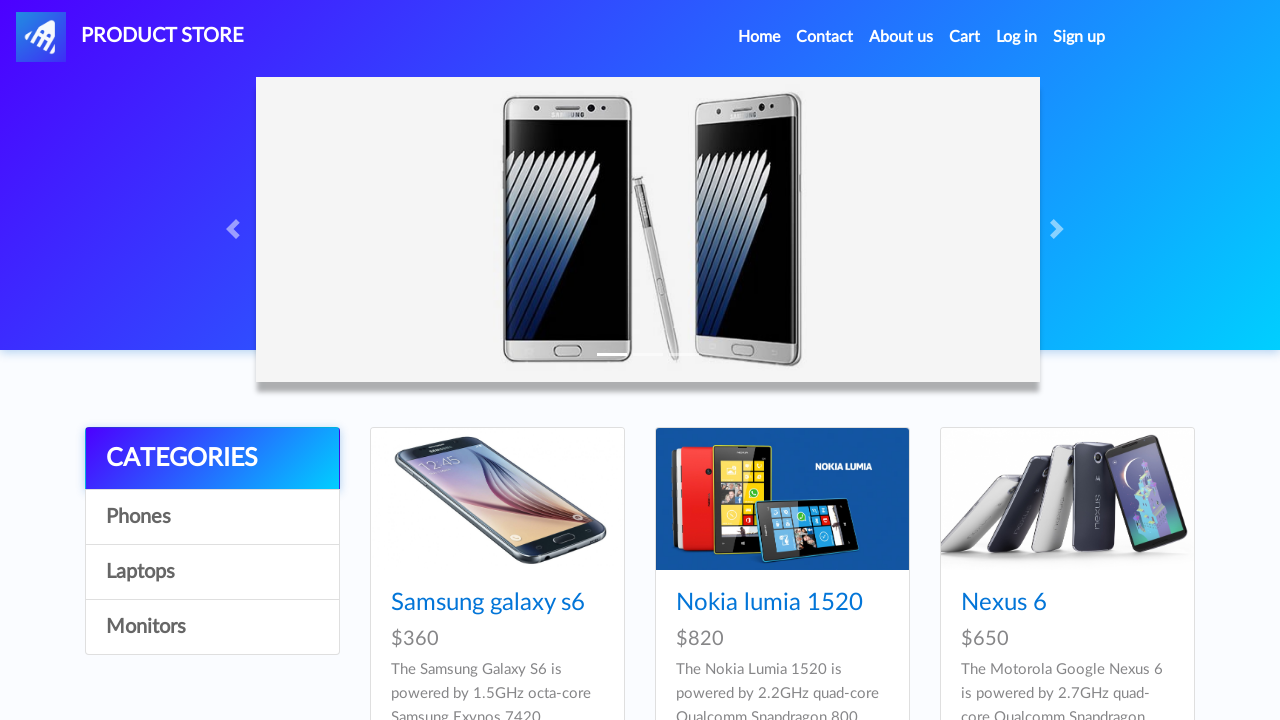

Waited for products to load
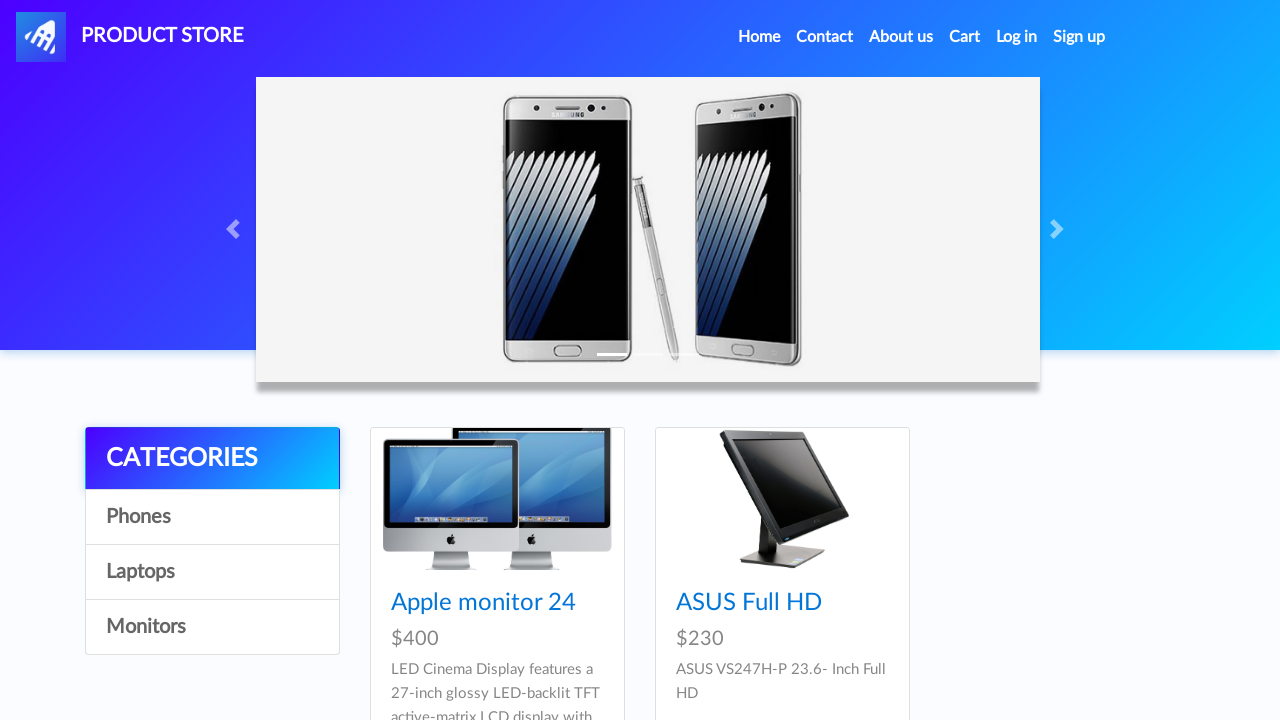

Clicked on Sony vaio i7 product at (484, 603) on div.card-block h4 a[href='prod.html?idp_=10']
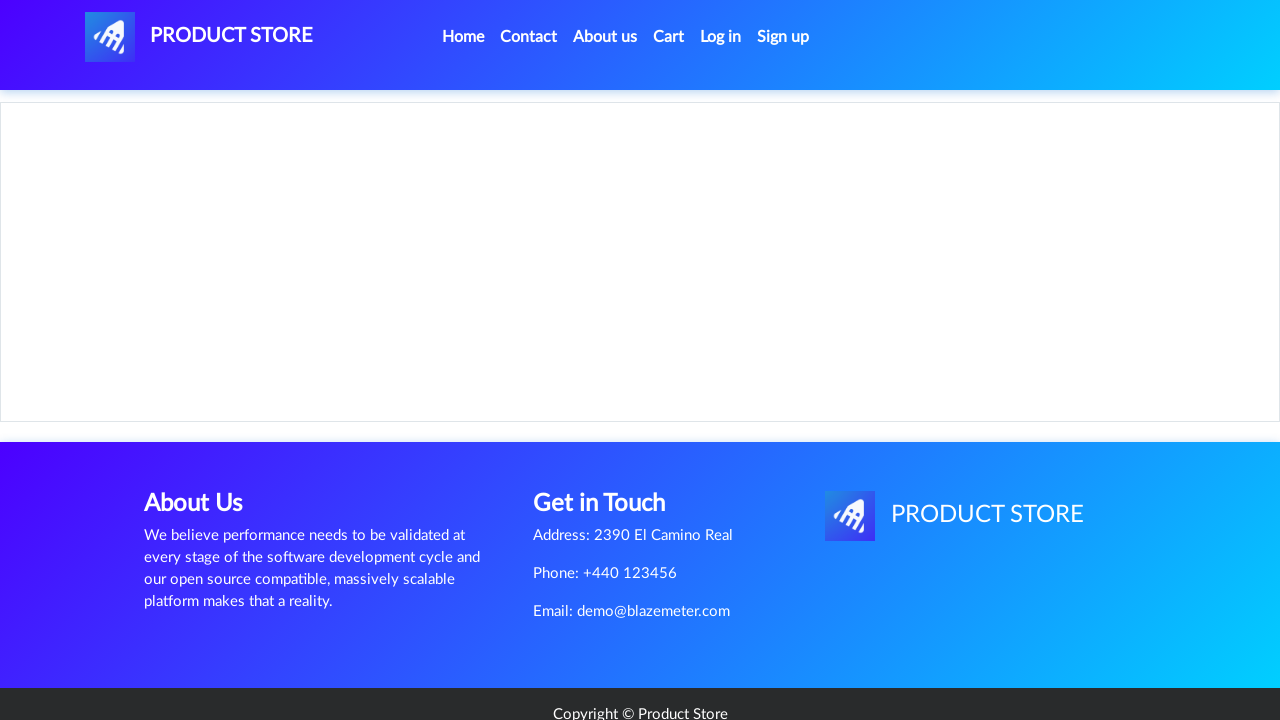

Add to Cart button is displayed
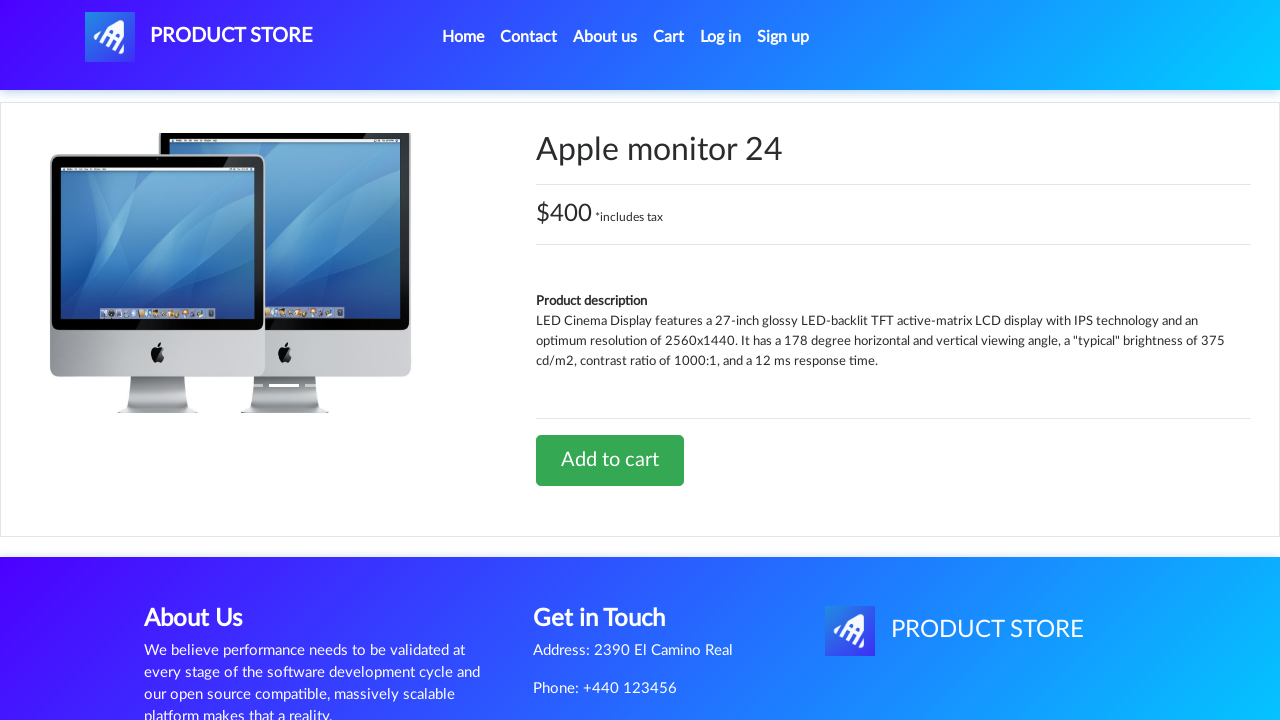

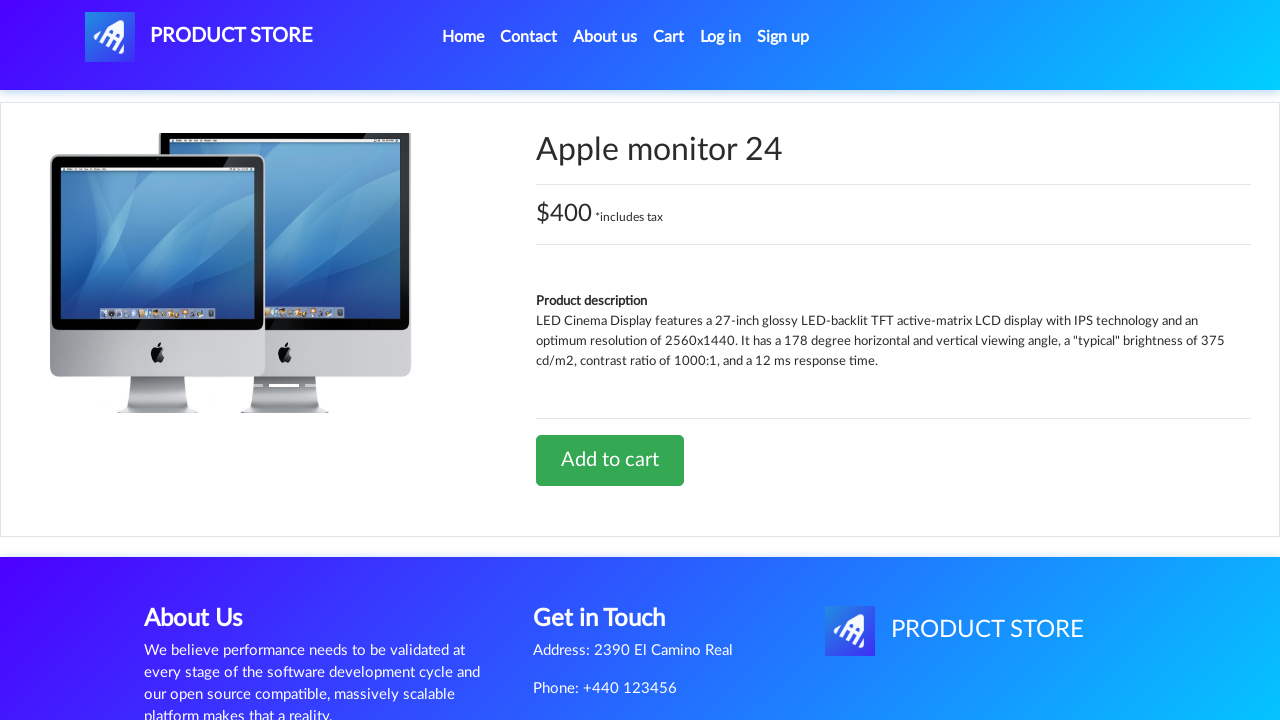